Tests searching for "LambdaTest Blog" on DuckDuckGo by typing the query in the search box and pressing Enter, then verifies the page title contains "LambdaTest"

Starting URL: https://duckduckgo.com

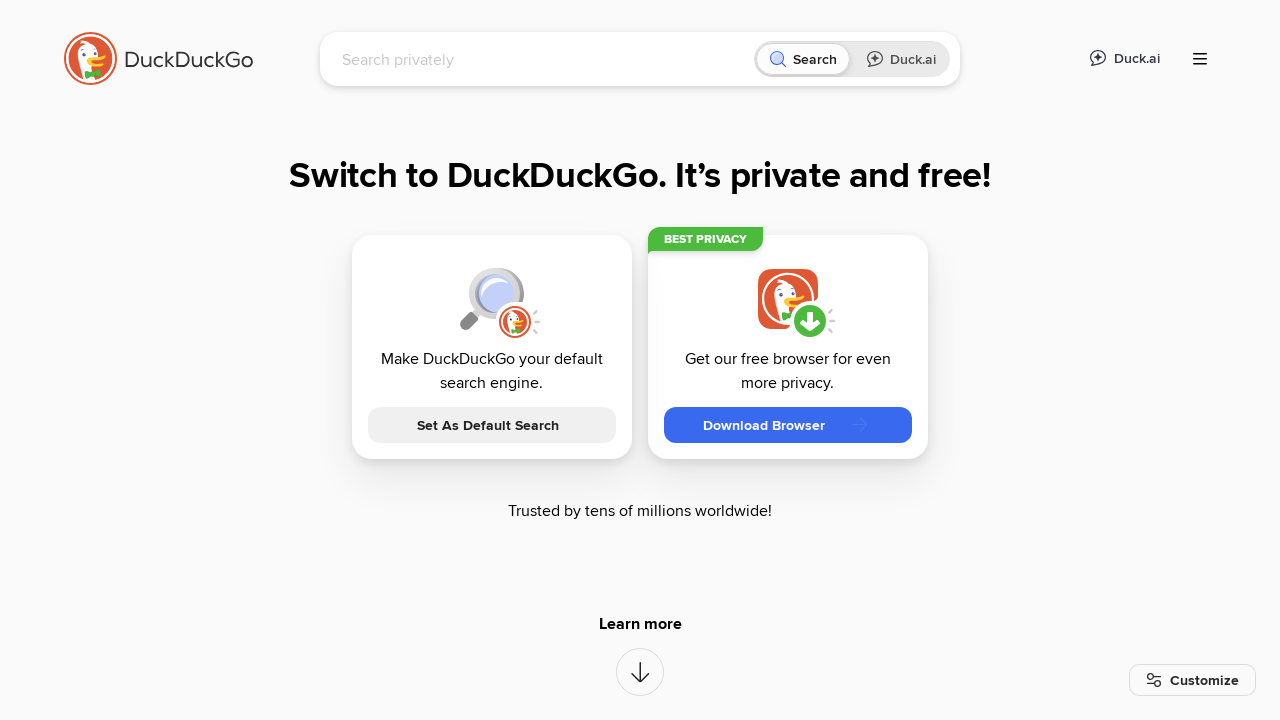

Clicked on DuckDuckGo search input field at (544, 59) on [name="q"]
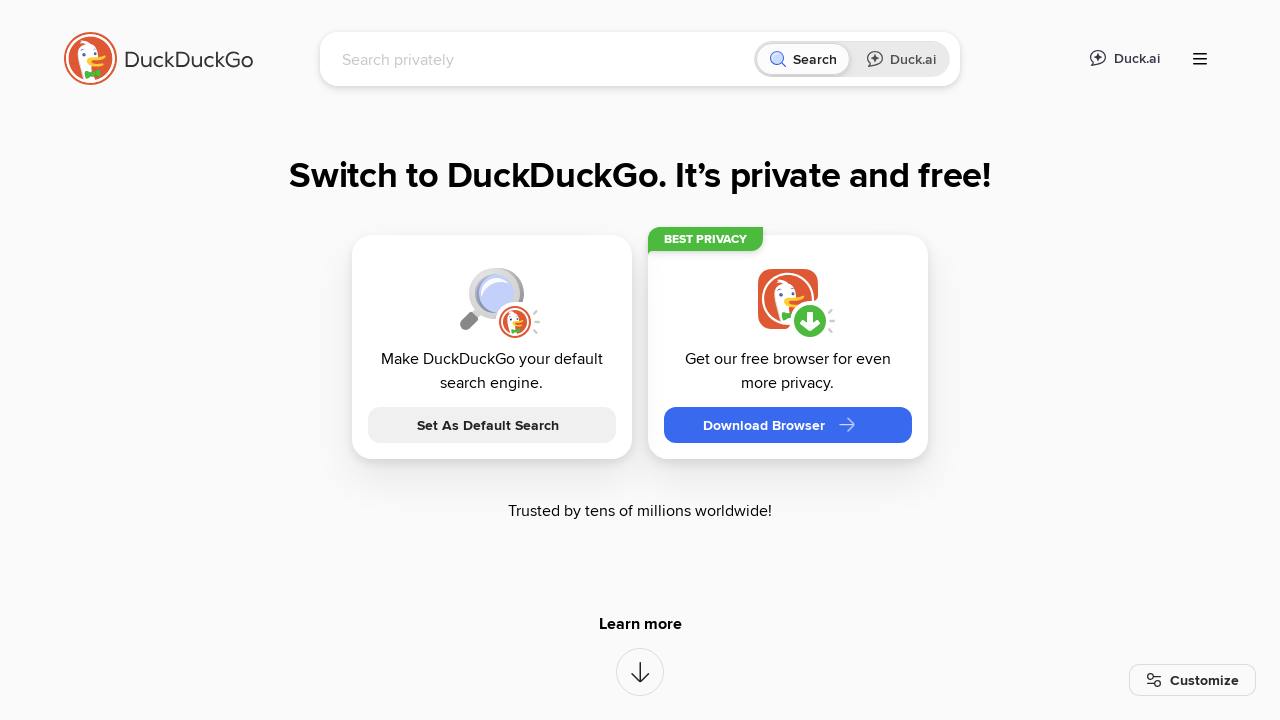

Typed 'LambdaTest Blog' in search field on [name="q"]
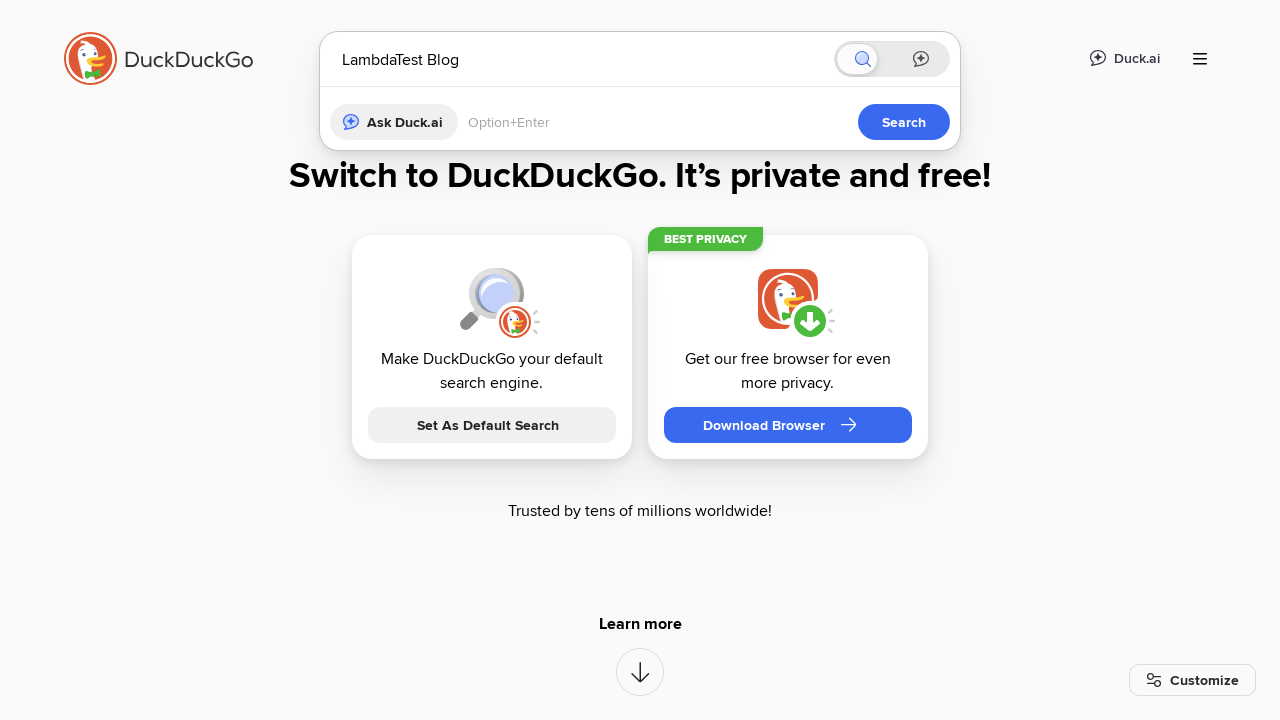

Pressed Enter to submit search query on [name="q"]
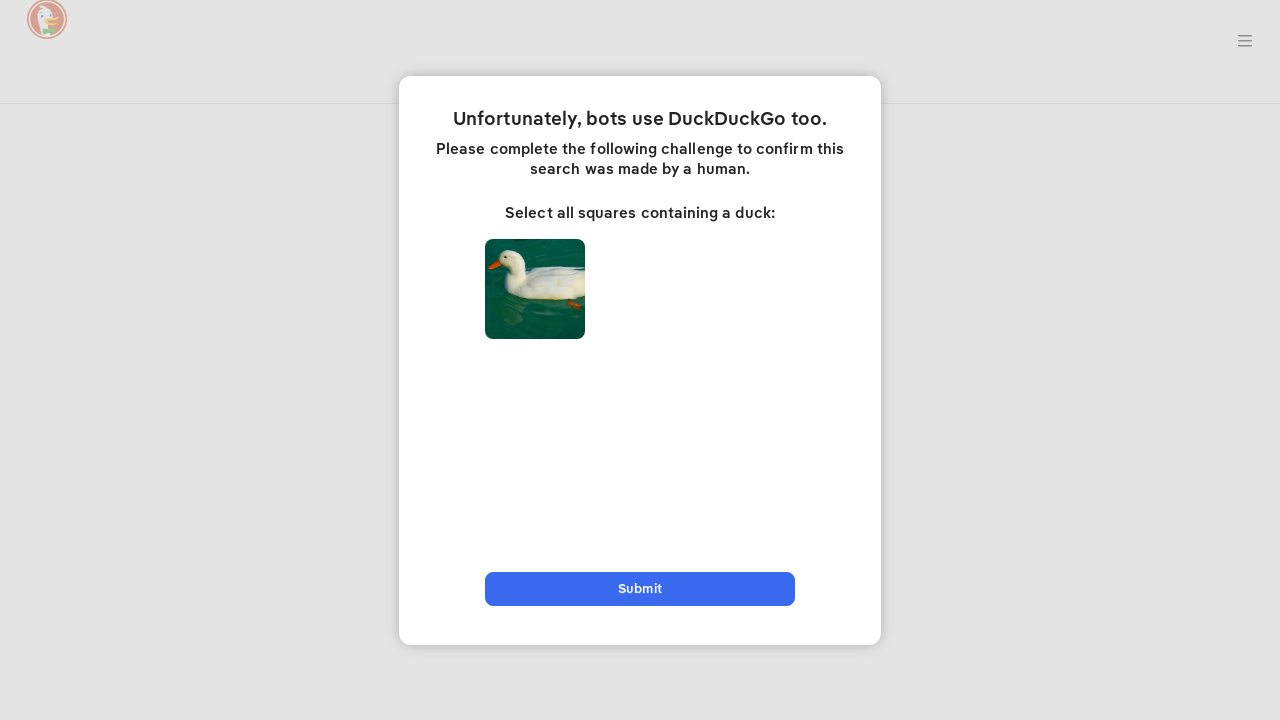

Waited for page to load with domcontentloaded state
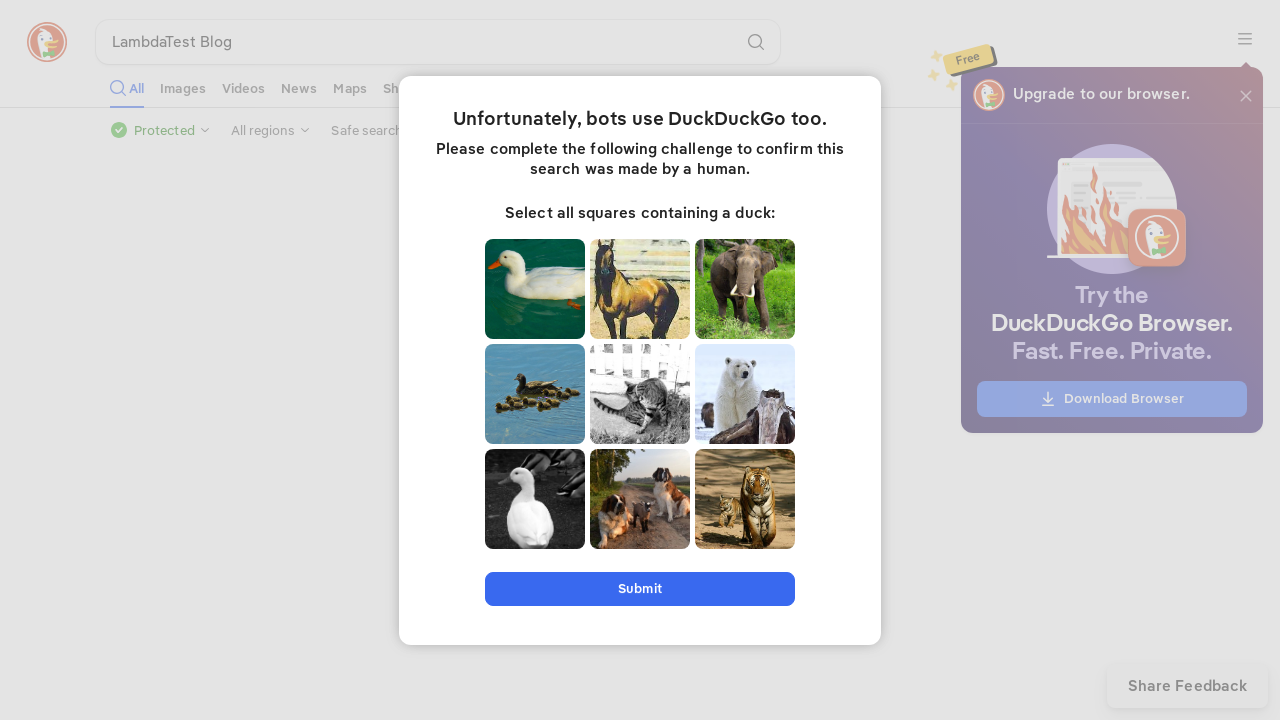

Retrieved page title: 'LambdaTest Blog at DuckDuckGo'
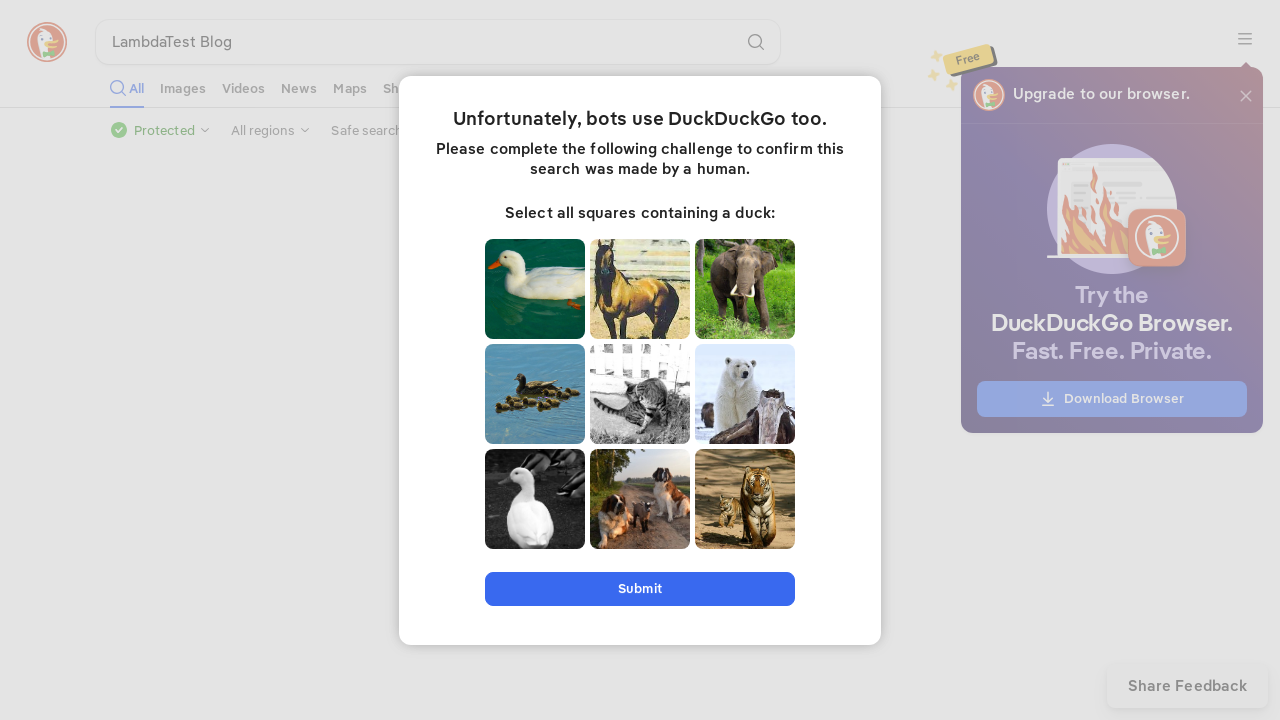

Verified that page title contains 'LambdaTest'
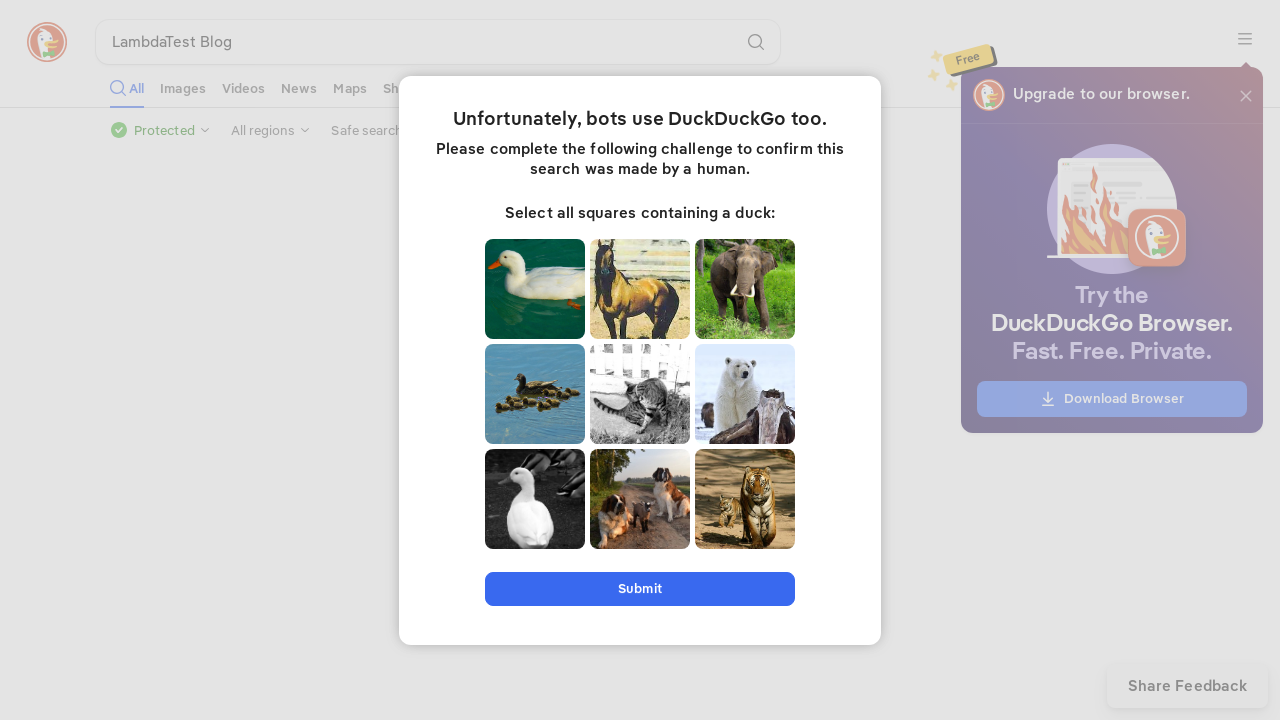

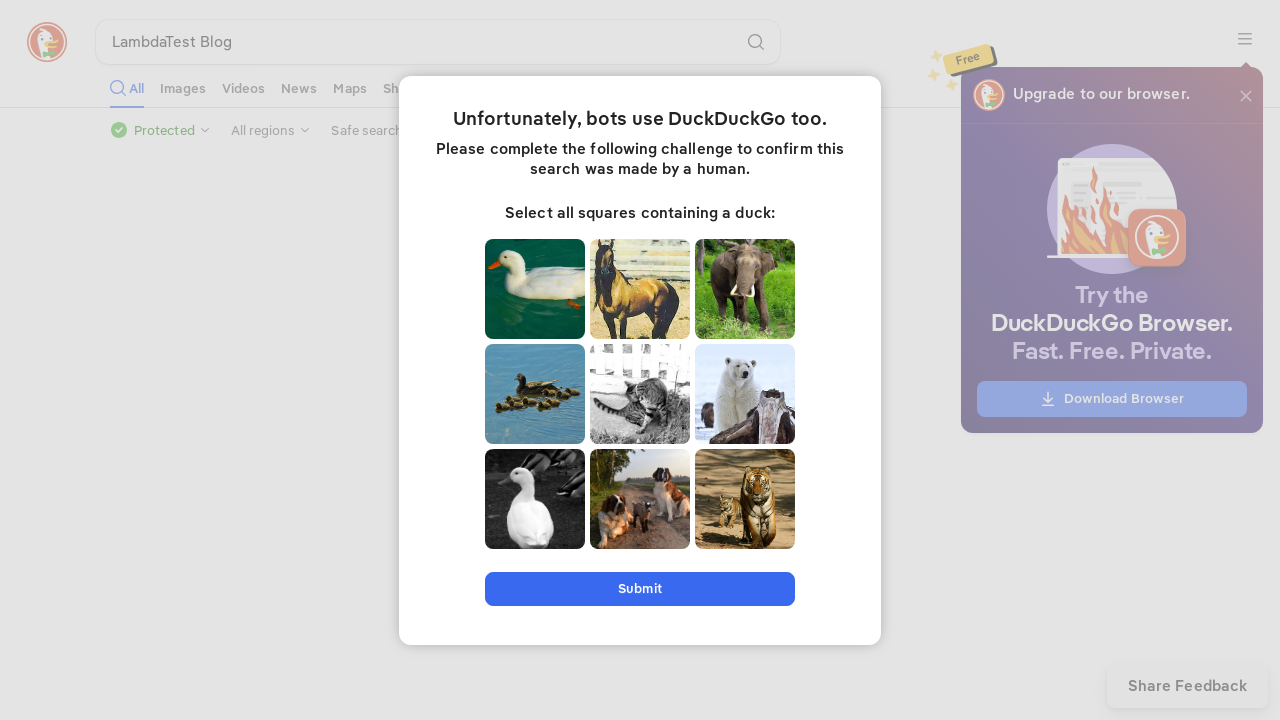